Opens three URLs in sequence with a short wait between each navigation

Starting URL: https://www.example1.com

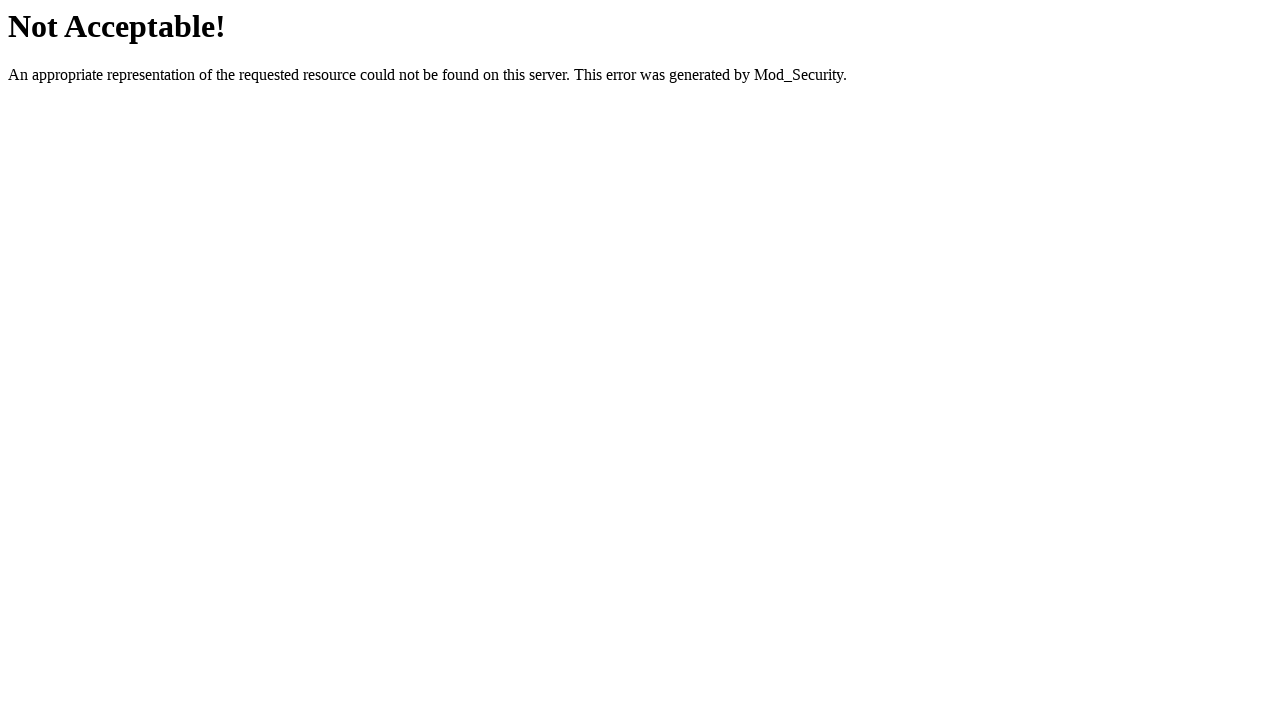

Navigated to starting URL https://www.example1.com
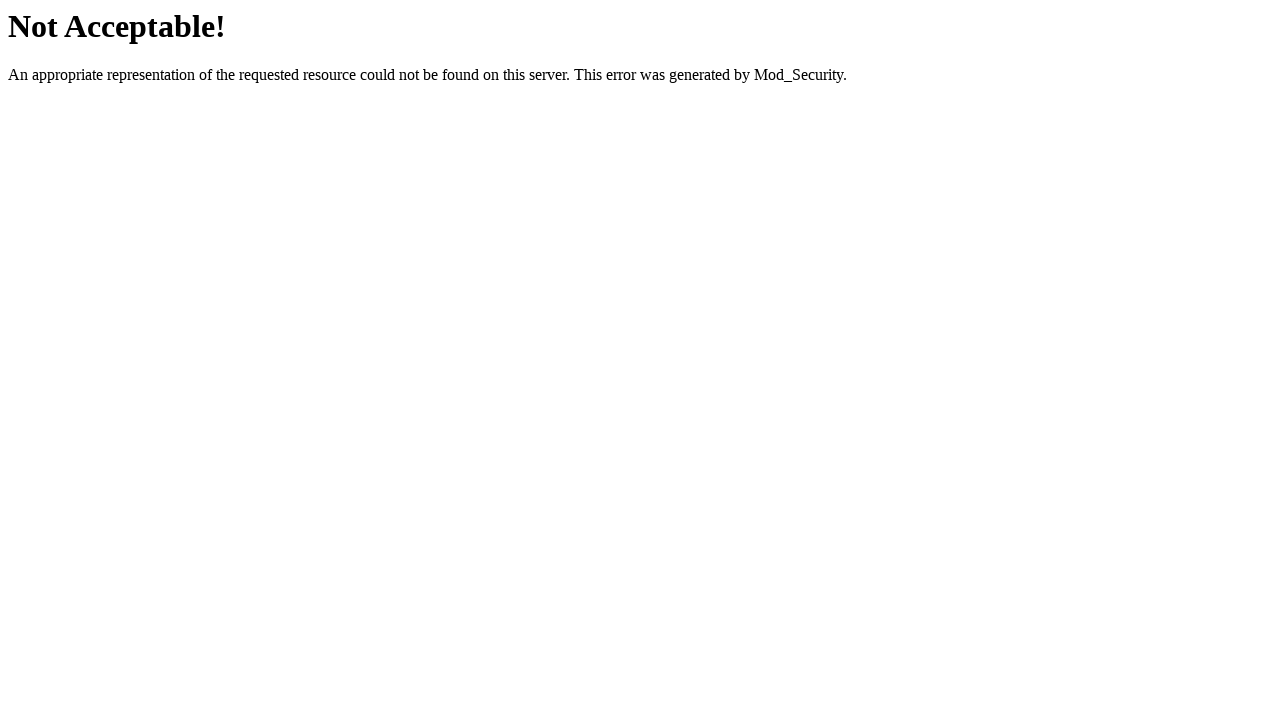

Navigated to second URL https://www.example2.com
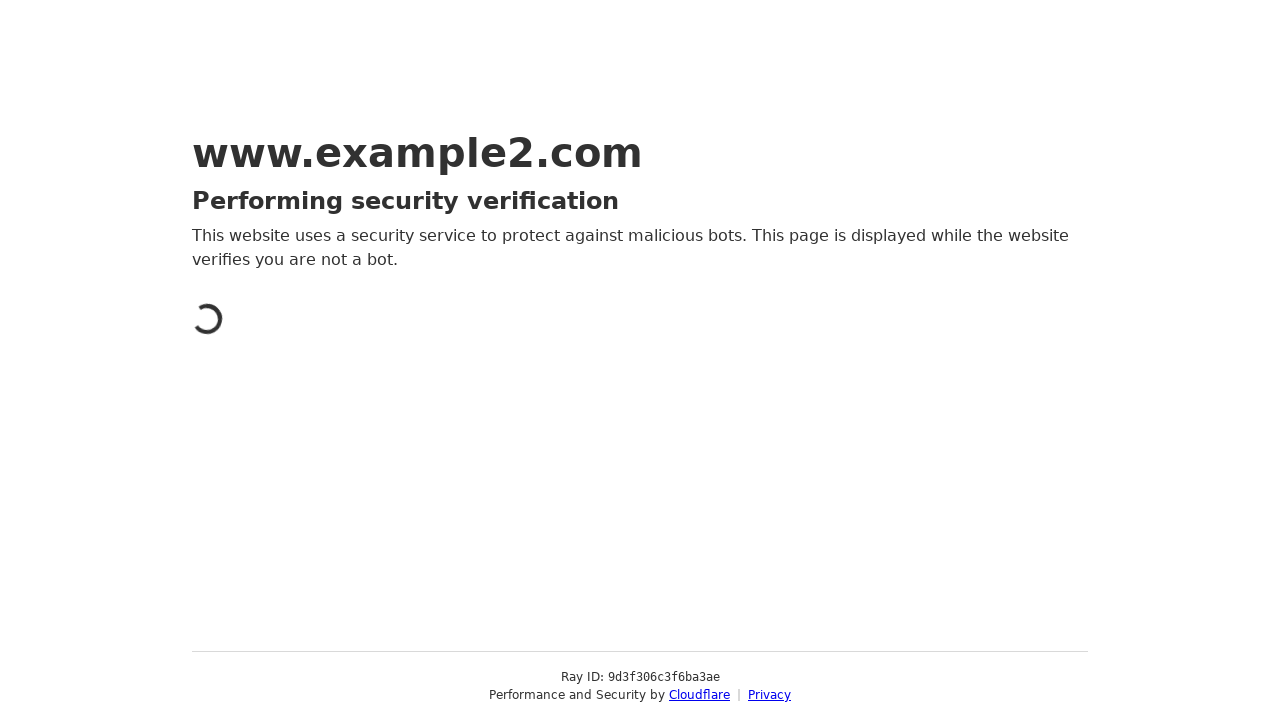

Waited 1000ms between navigations
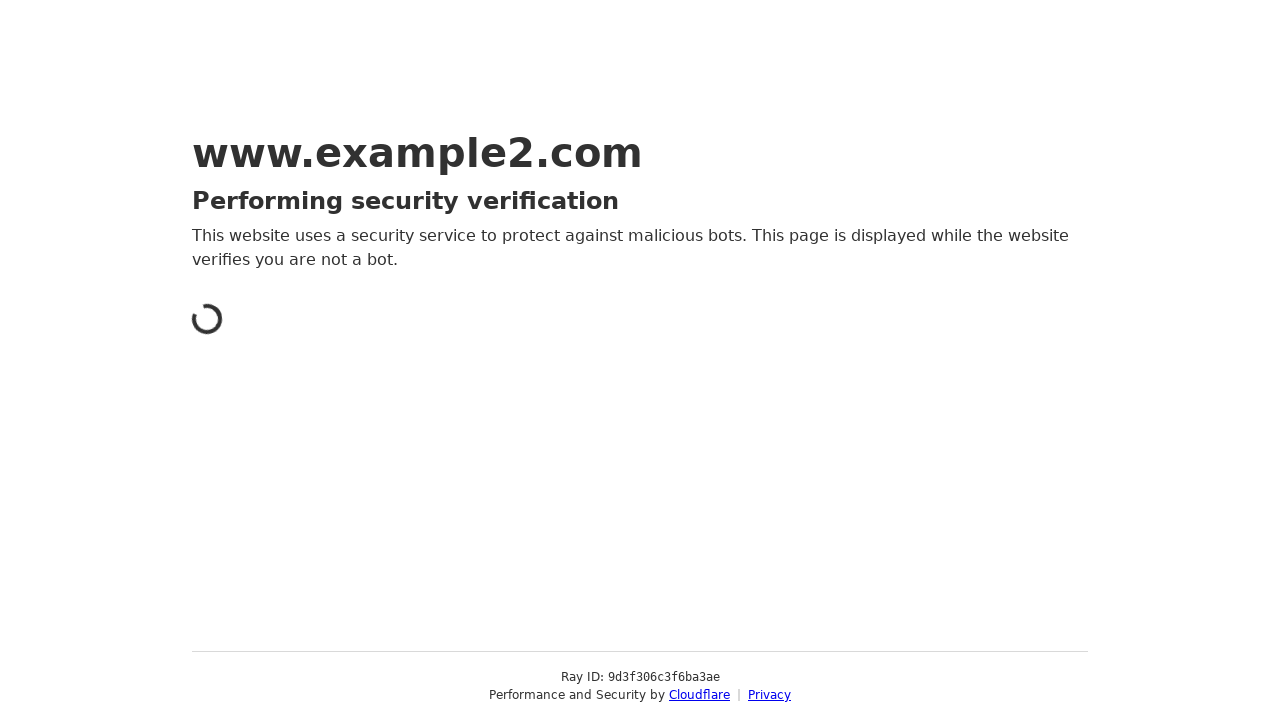

Navigated to third URL https://www.example3.com
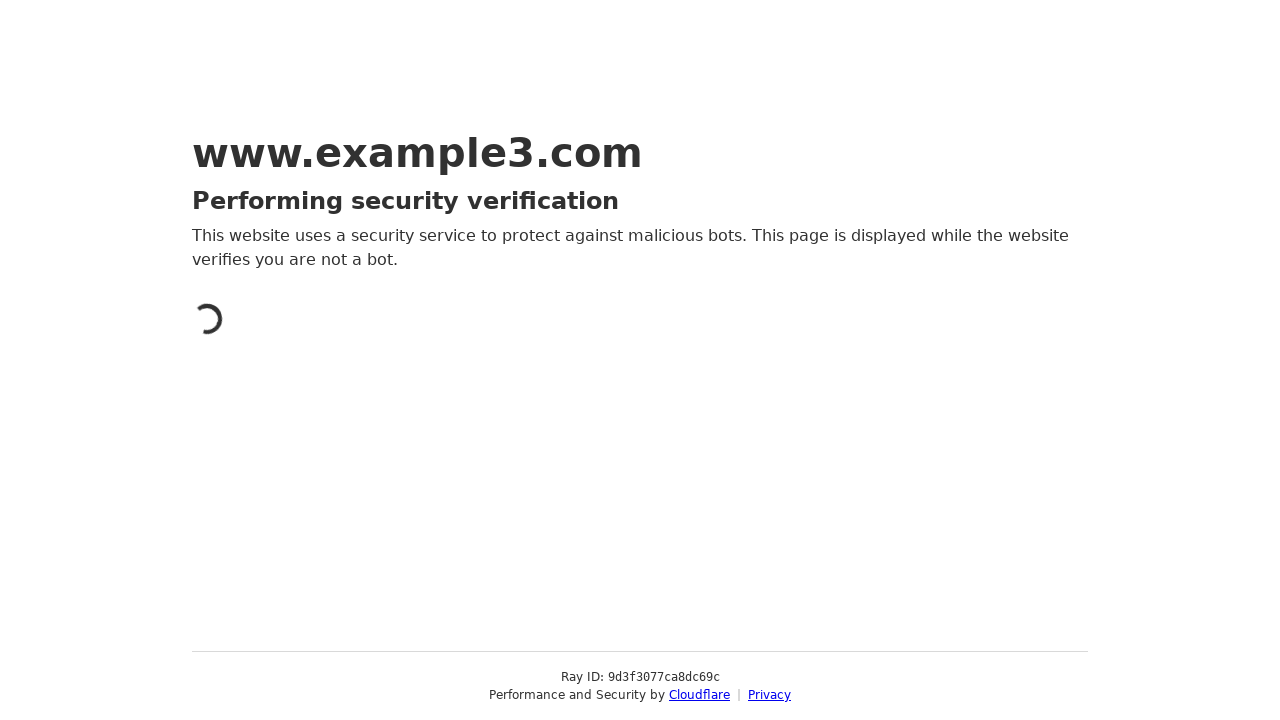

Waited 1000ms after final navigation
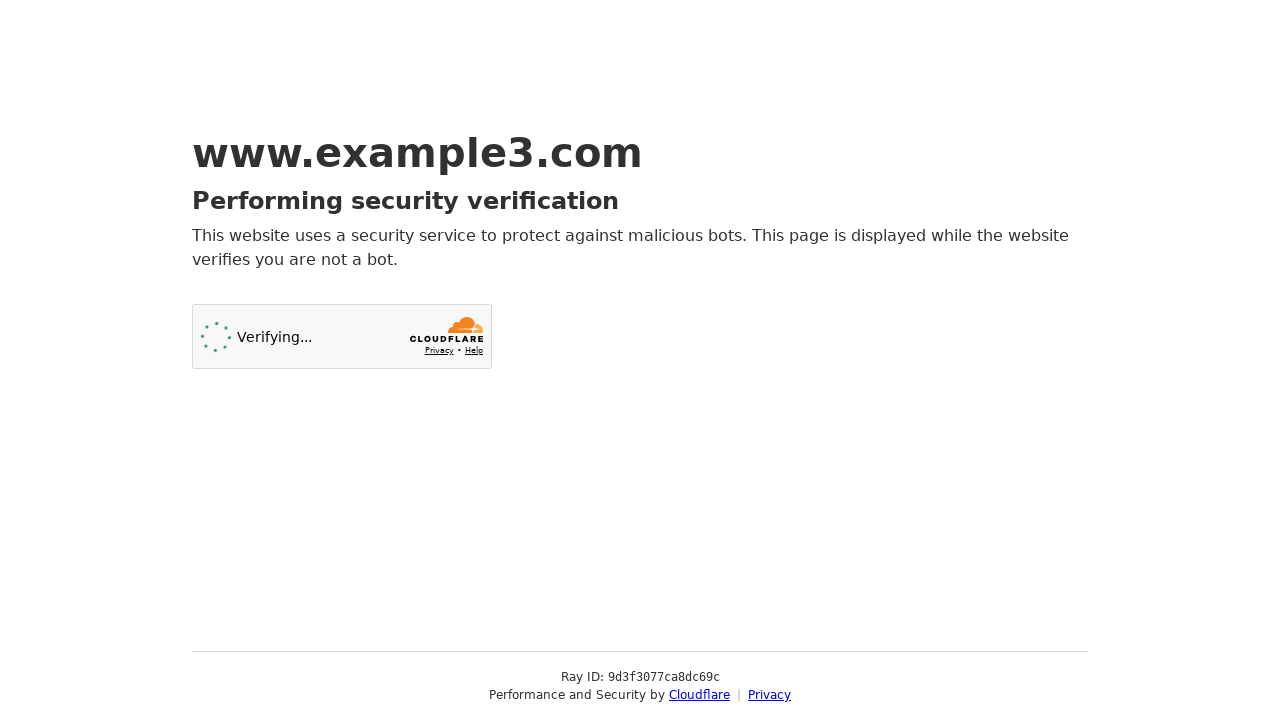

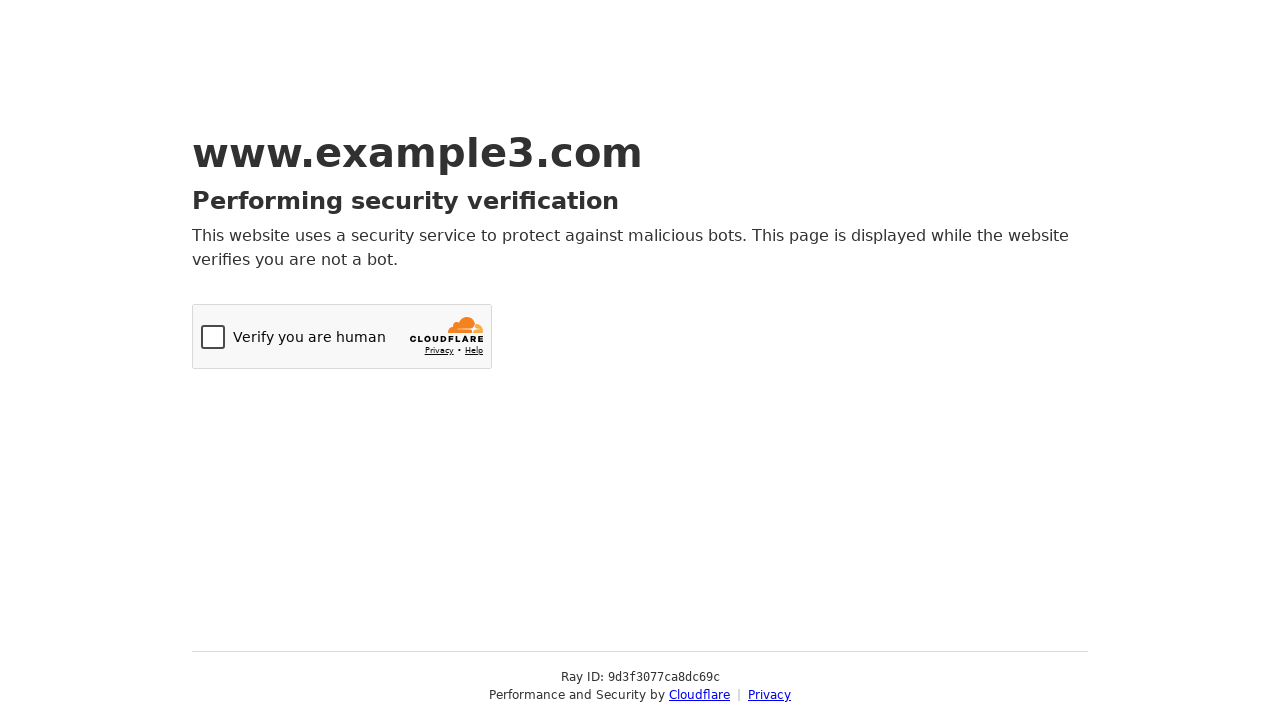